Tests handling of JavaScript alert dialogs by clicking a button that triggers an alert, validating the alert message, and accepting it.

Starting URL: https://testautomationpractice.blogspot.com/

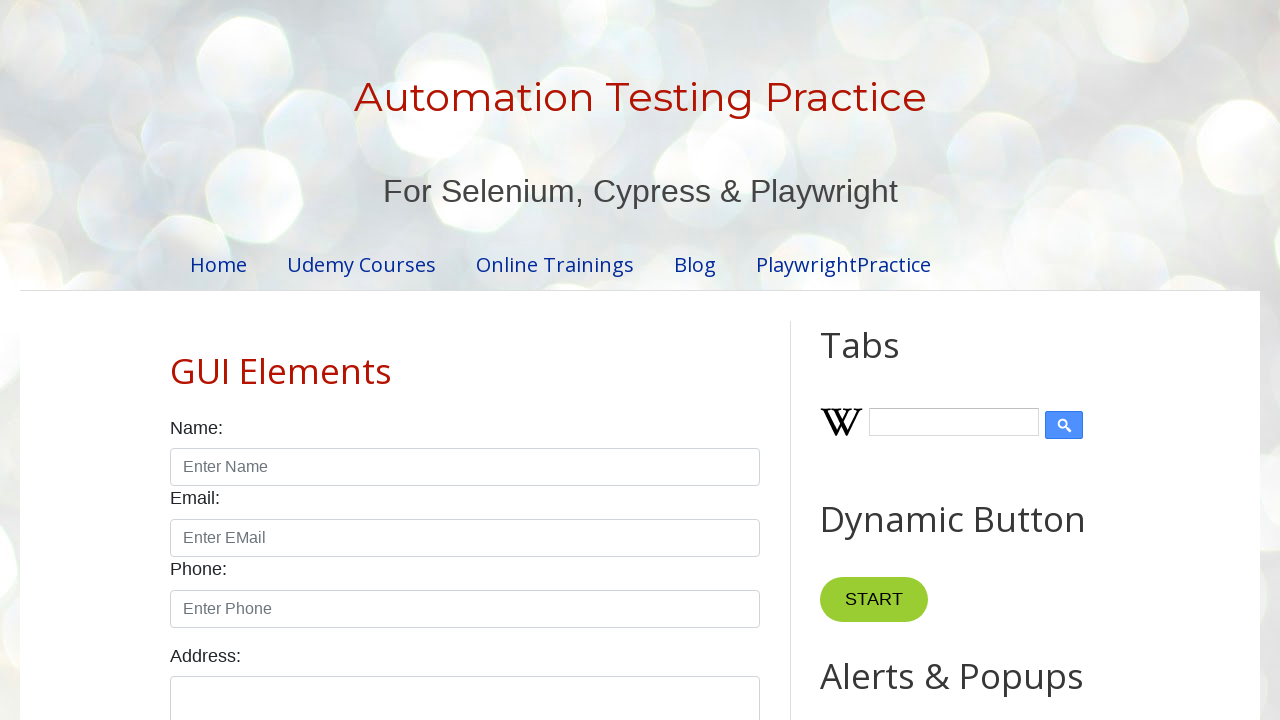

Set up dialog handler for alert
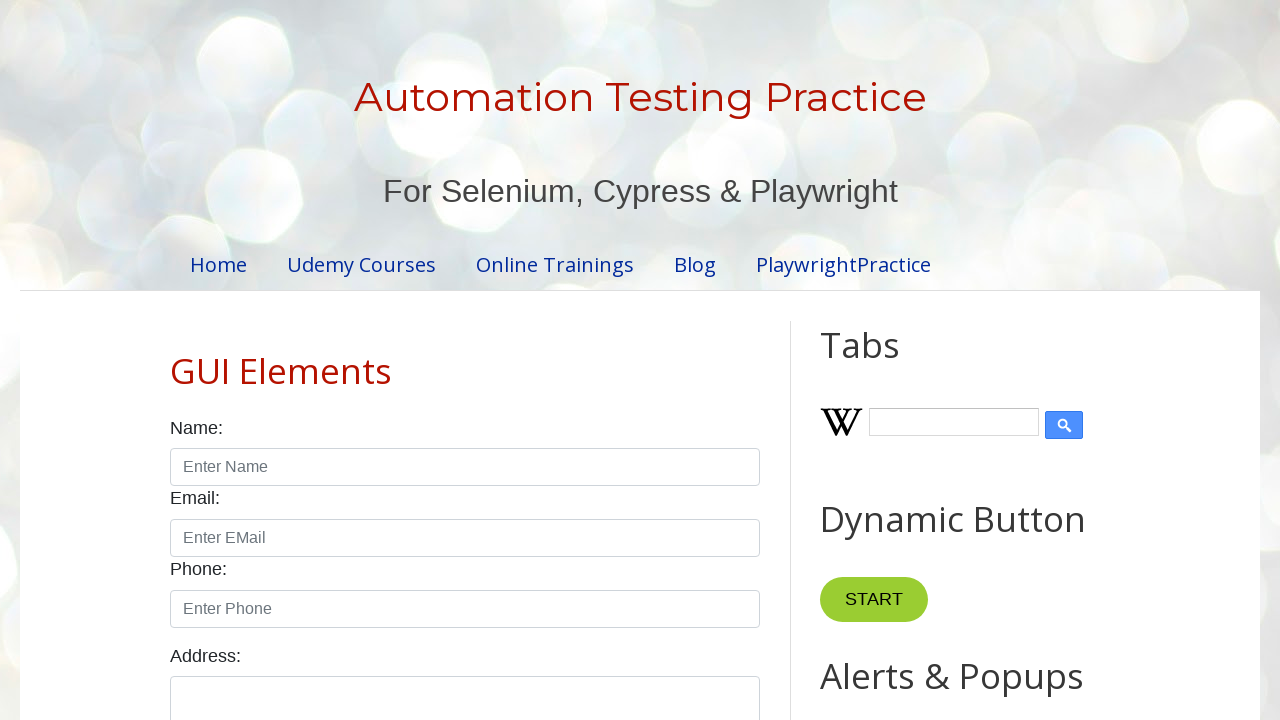

Clicked button to trigger alert dialog at (888, 361) on button[onclick="myFunctionAlert()"]
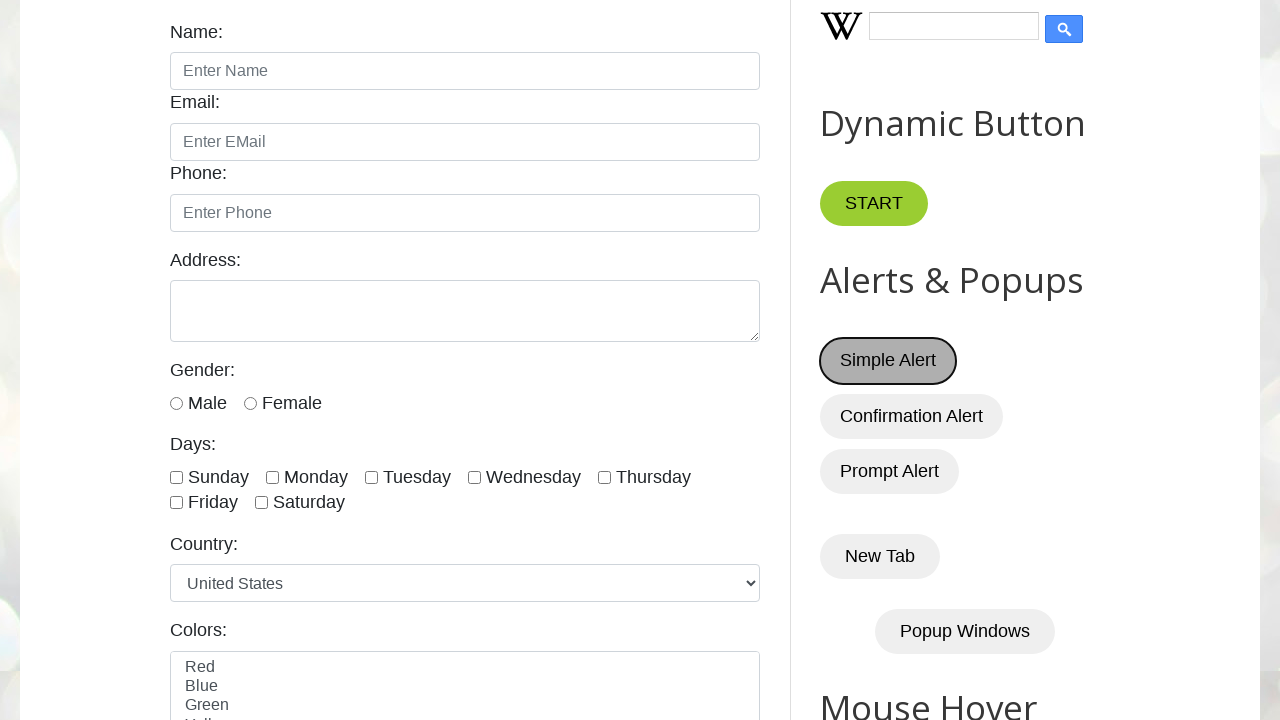

Waited 2 seconds for dialog handling to complete
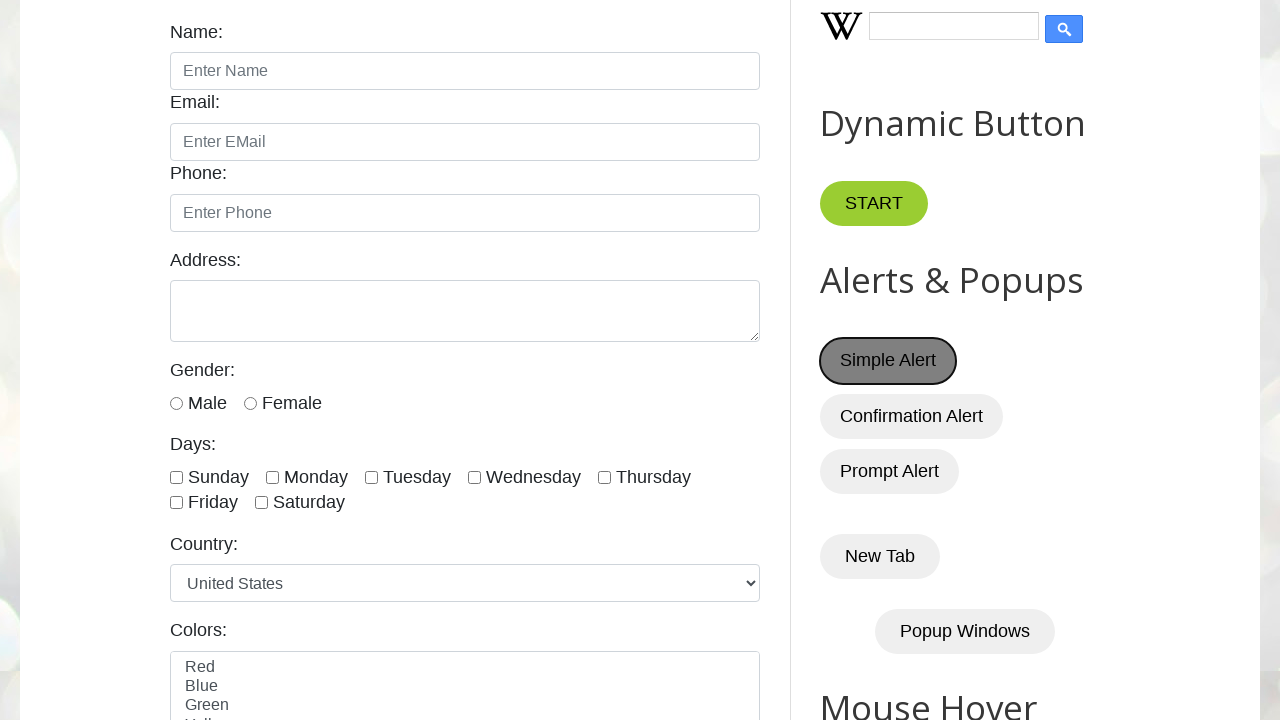

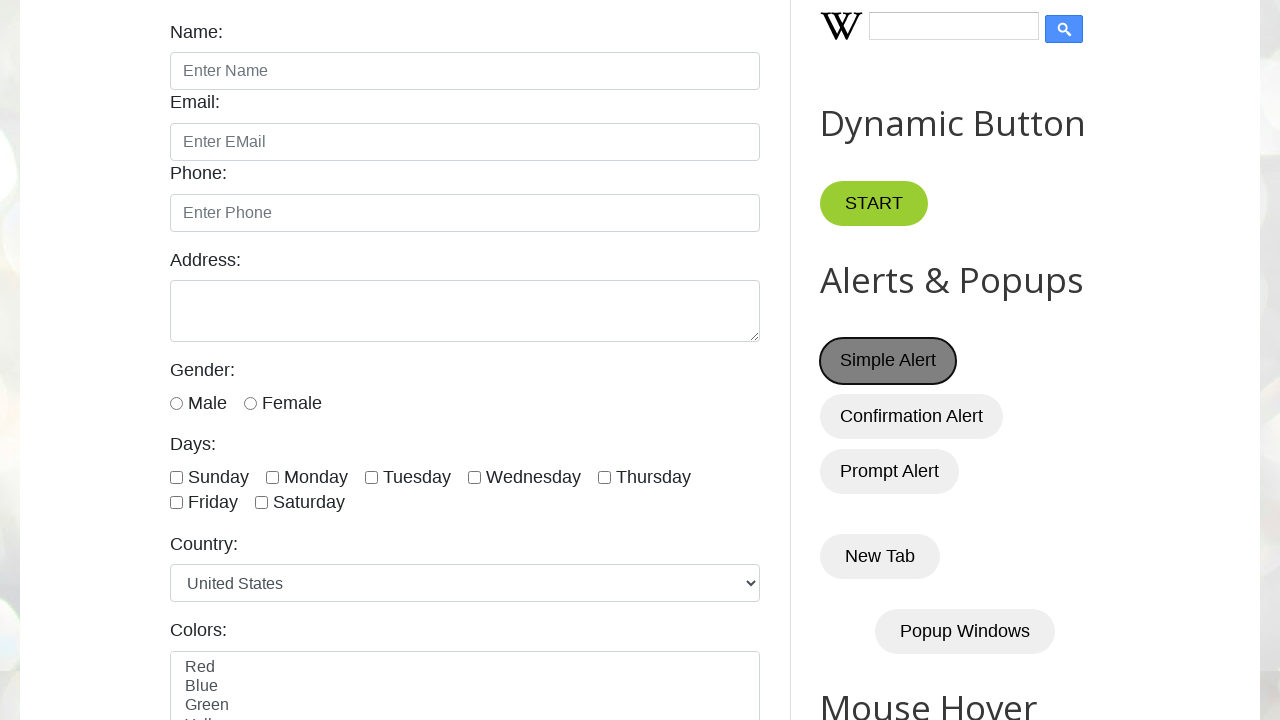